Fills out a paper CD case generator form with artist name, album title, and song list, then selects case type and paper options before submitting the form.

Starting URL: http://www.papercdcase.com/index.php

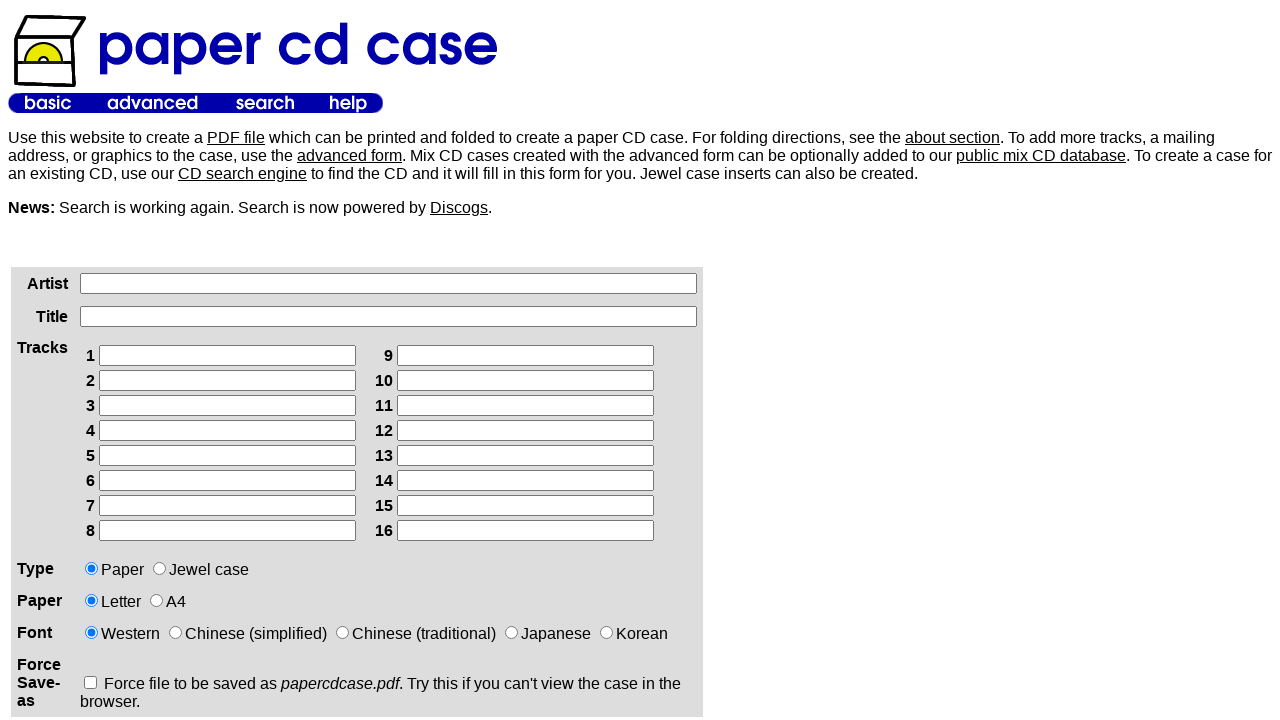

Filled artist name field with 'A$AP Rocky' on xpath=/html/body/table[2]/tbody/tr/td[1]/div/form/table/tbody/tr[1]/td[2]/input
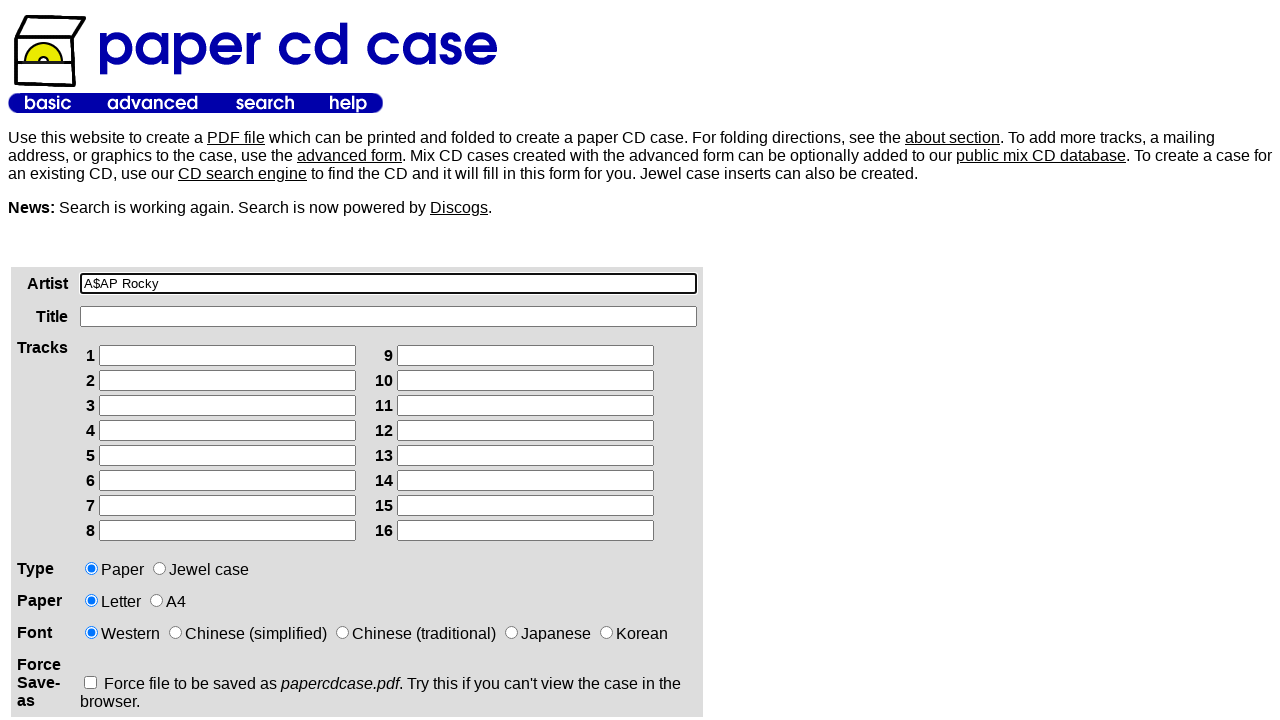

Filled album title field with 'TESTING' on xpath=/html/body/table[2]/tbody/tr/td[1]/div/form/table/tbody/tr[2]/td[2]/input
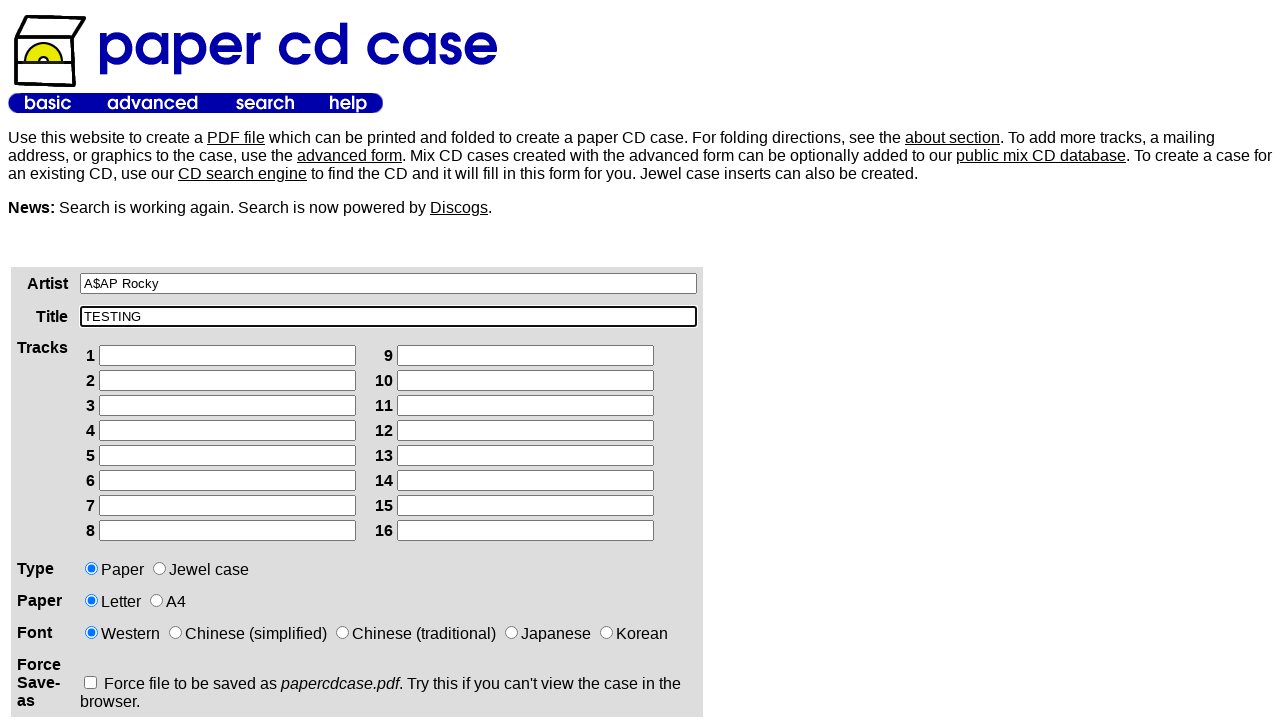

Filled song field with 'Distorted Records' (song 1 of 15) on xpath=/html/body/table[2]/tbody/tr/td[1]/div/form/table/tbody/tr[3]/td[2]/table/
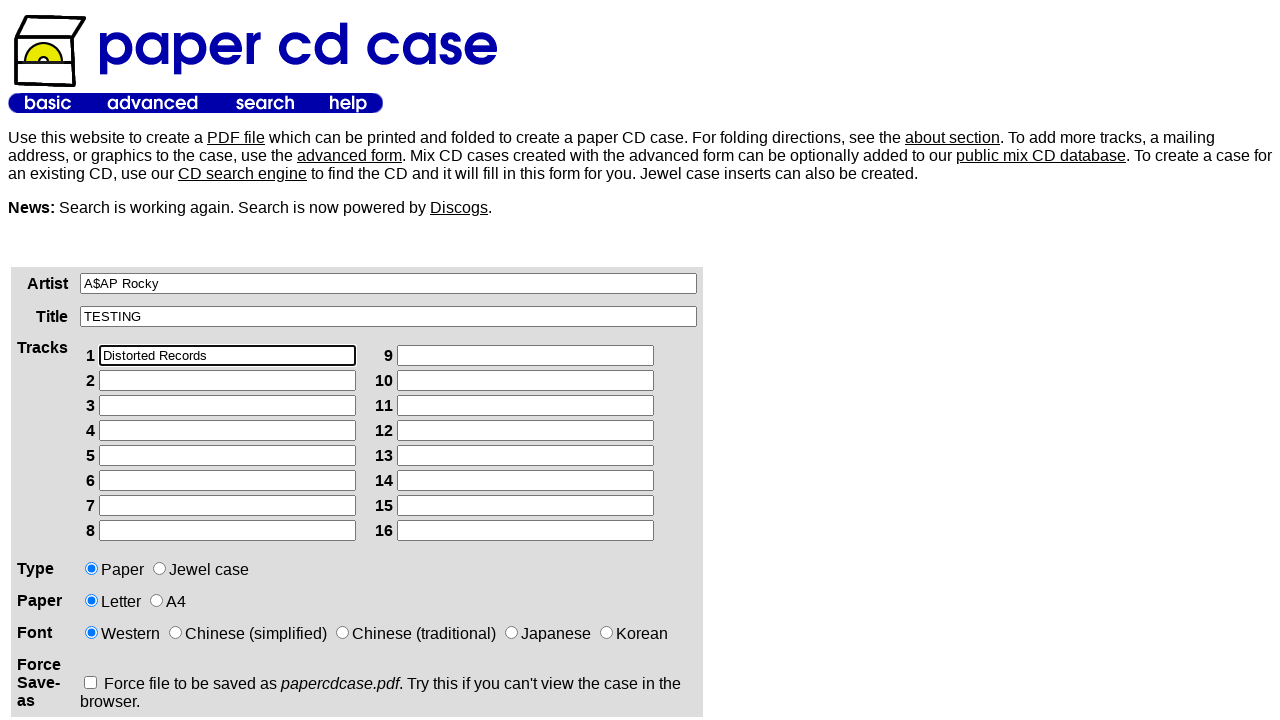

Filled song field with 'A$AP Forever REMIX (Ft. Kid Cudi, Moby & T.I.)' (song 2 of 15) on xpath=/html/body/table[2]/tbody/tr/td[1]/div/form/table/tbody/tr[3]/td[2]/table/
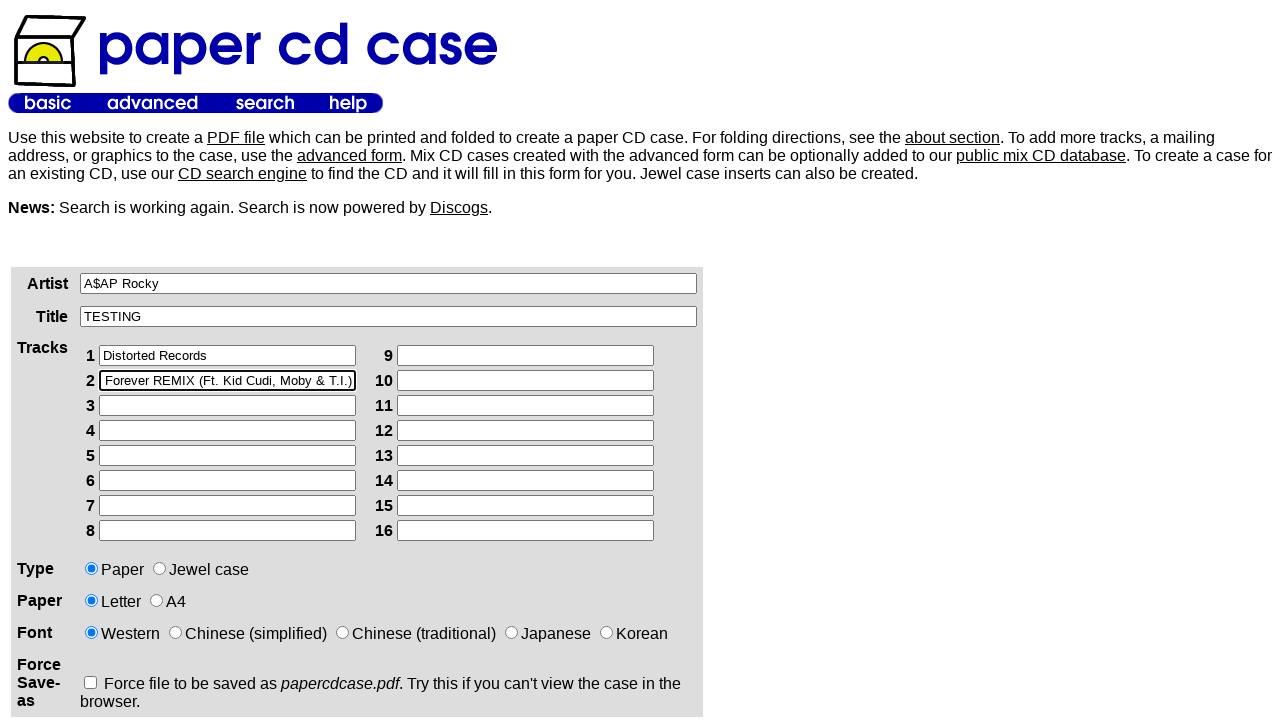

Filled song field with 'Tony Tone' (song 3 of 15) on xpath=/html/body/table[2]/tbody/tr/td[1]/div/form/table/tbody/tr[3]/td[2]/table/
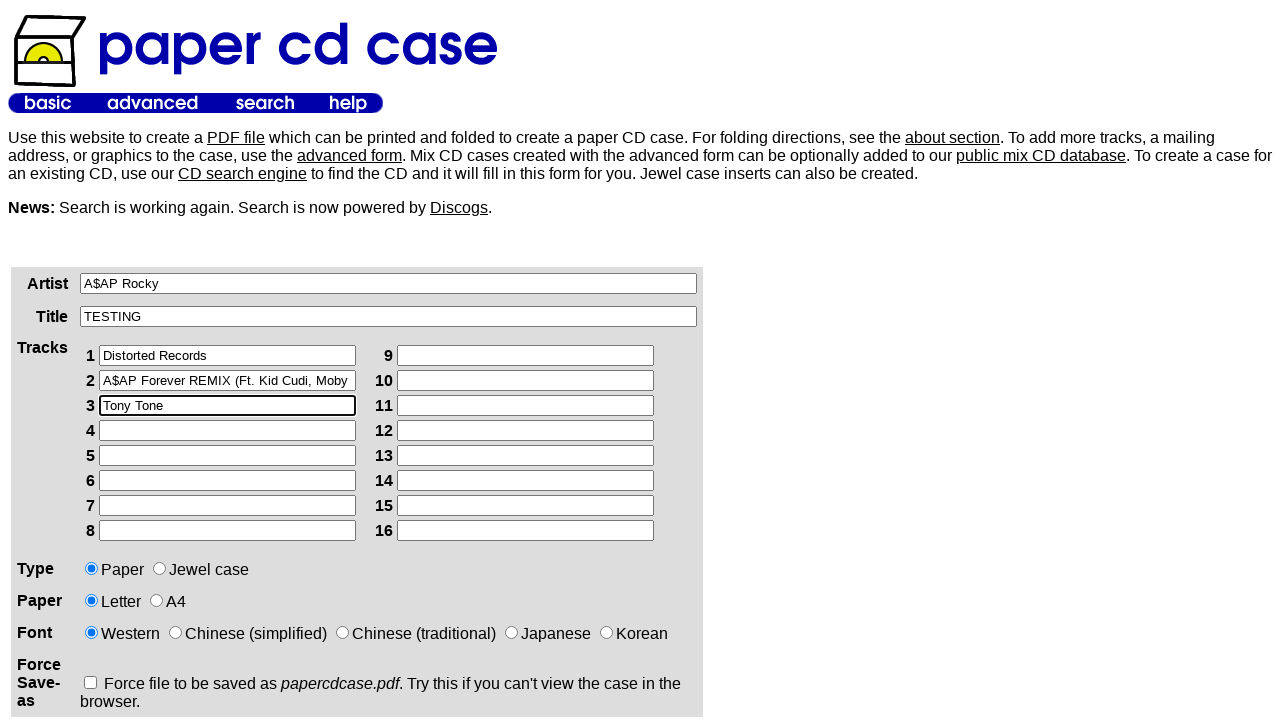

Filled song field with 'Fukk Sleep (Ft. FKA twigs)' (song 4 of 15) on xpath=/html/body/table[2]/tbody/tr/td[1]/div/form/table/tbody/tr[3]/td[2]/table/
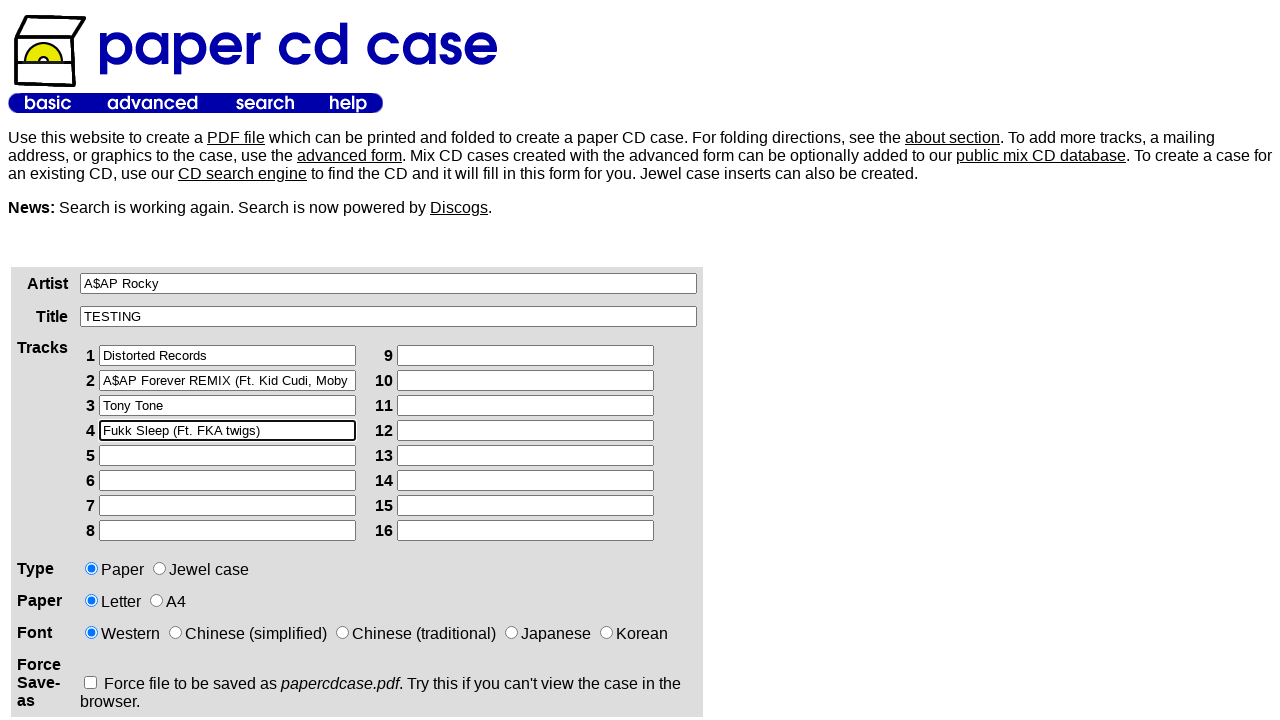

Filled song field with 'Praise the Lord (Da Shine) (Ft. Skepta)' (song 5 of 15) on xpath=/html/body/table[2]/tbody/tr/td[1]/div/form/table/tbody/tr[3]/td[2]/table/
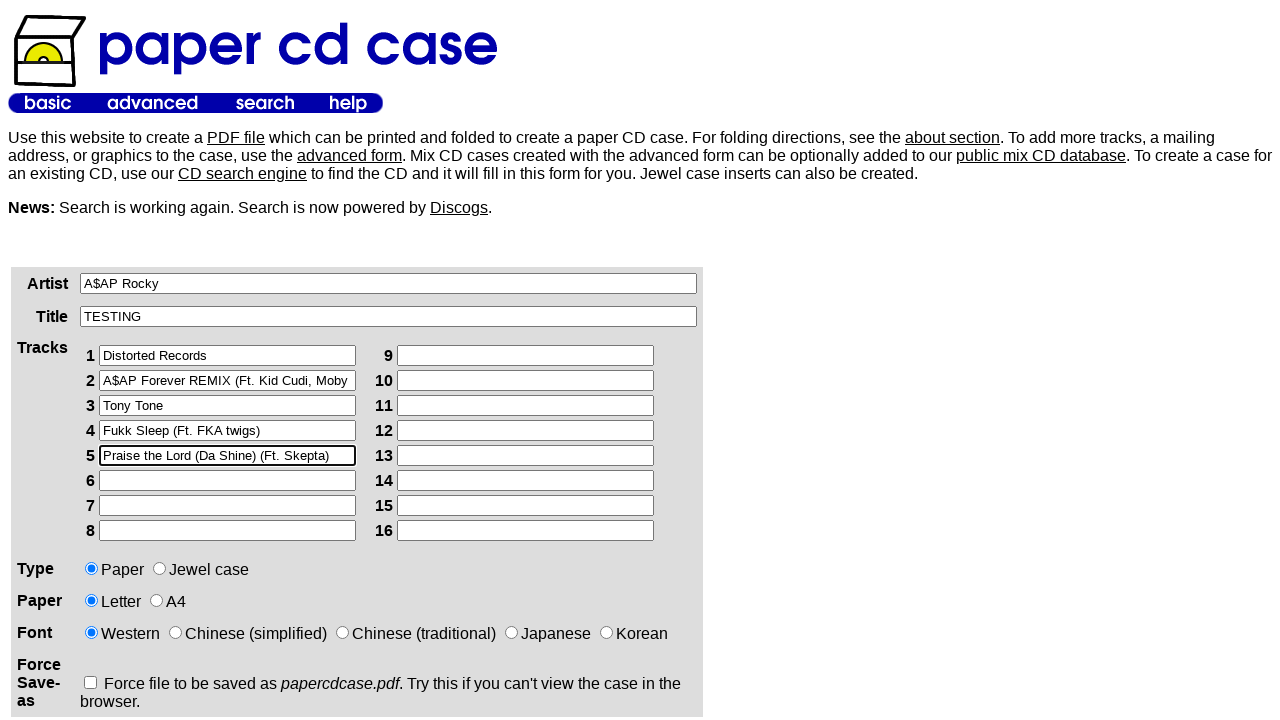

Filled song field with 'CALLDROPS (Ft. Dean Blunt & Kodak Black)' (song 6 of 15) on xpath=/html/body/table[2]/tbody/tr/td[1]/div/form/table/tbody/tr[3]/td[2]/table/
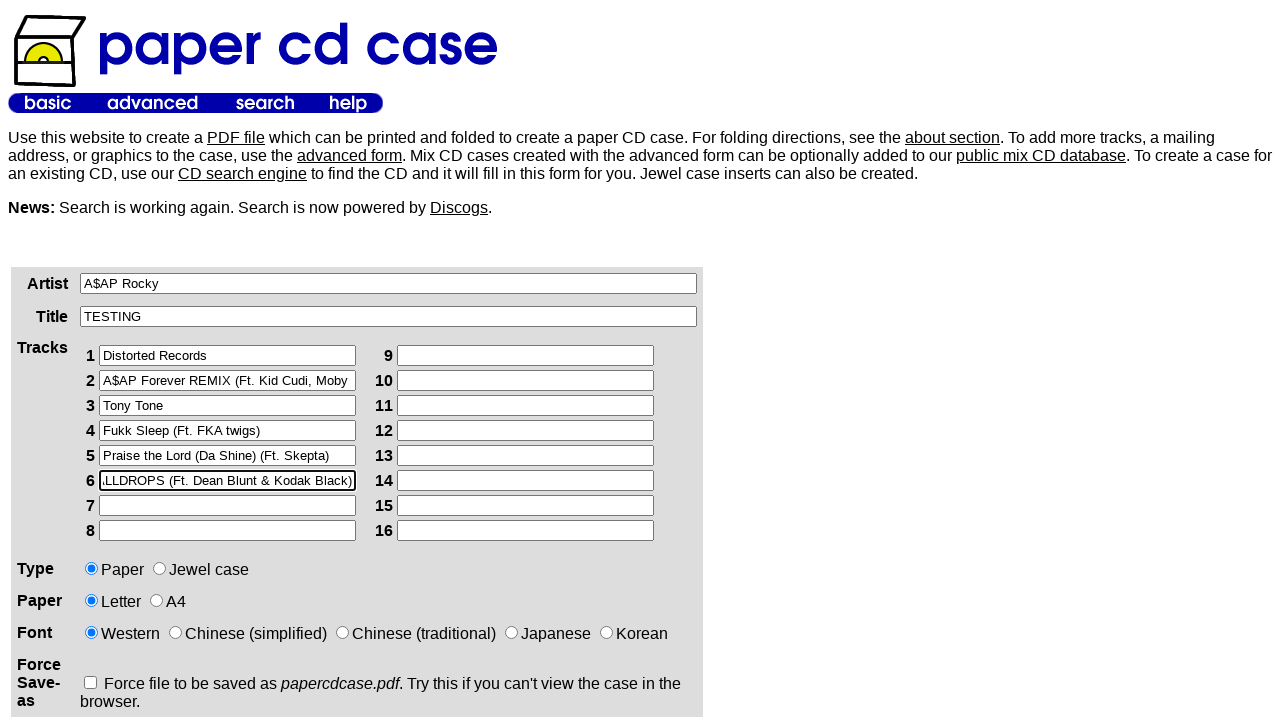

Filled song field with 'Buck Shots' (song 7 of 15) on xpath=/html/body/table[2]/tbody/tr/td[1]/div/form/table/tbody/tr[3]/td[2]/table/
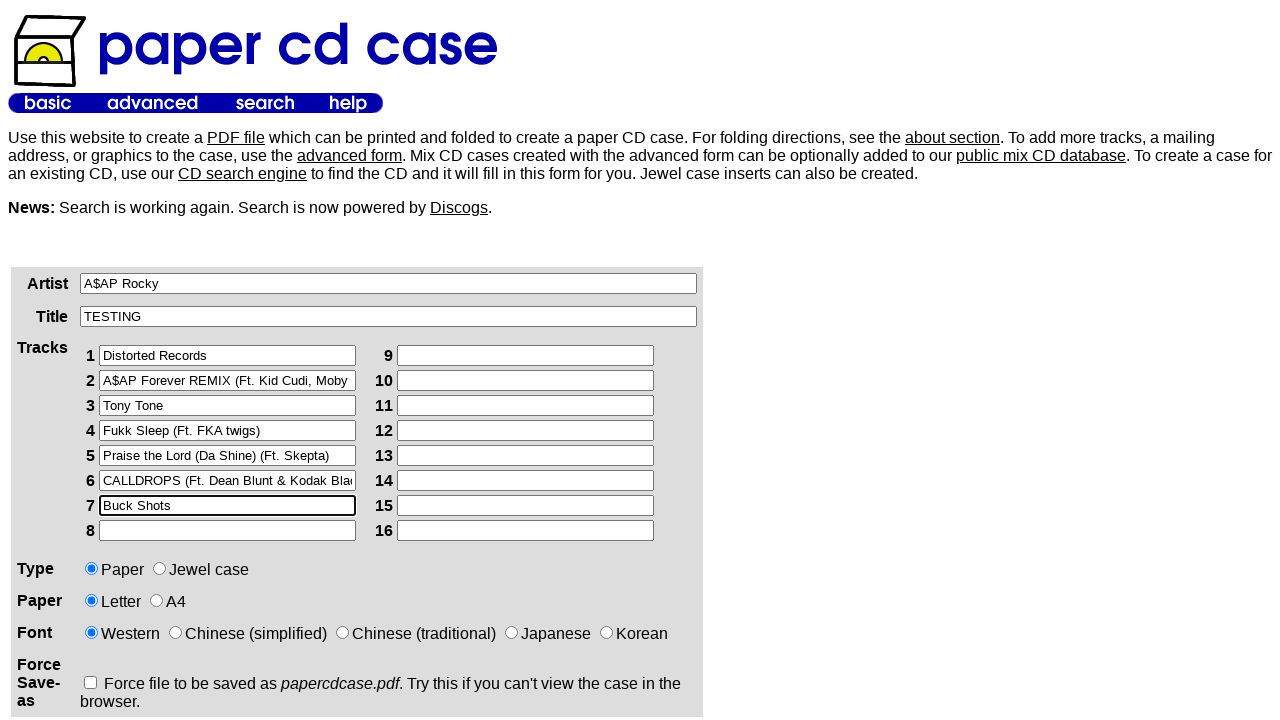

Filled song field with 'Gunz N Butter (Ft. Juicy J)' (song 8 of 15) on xpath=/html/body/table[2]/tbody/tr/td[1]/div/form/table/tbody/tr[3]/td[2]/table/
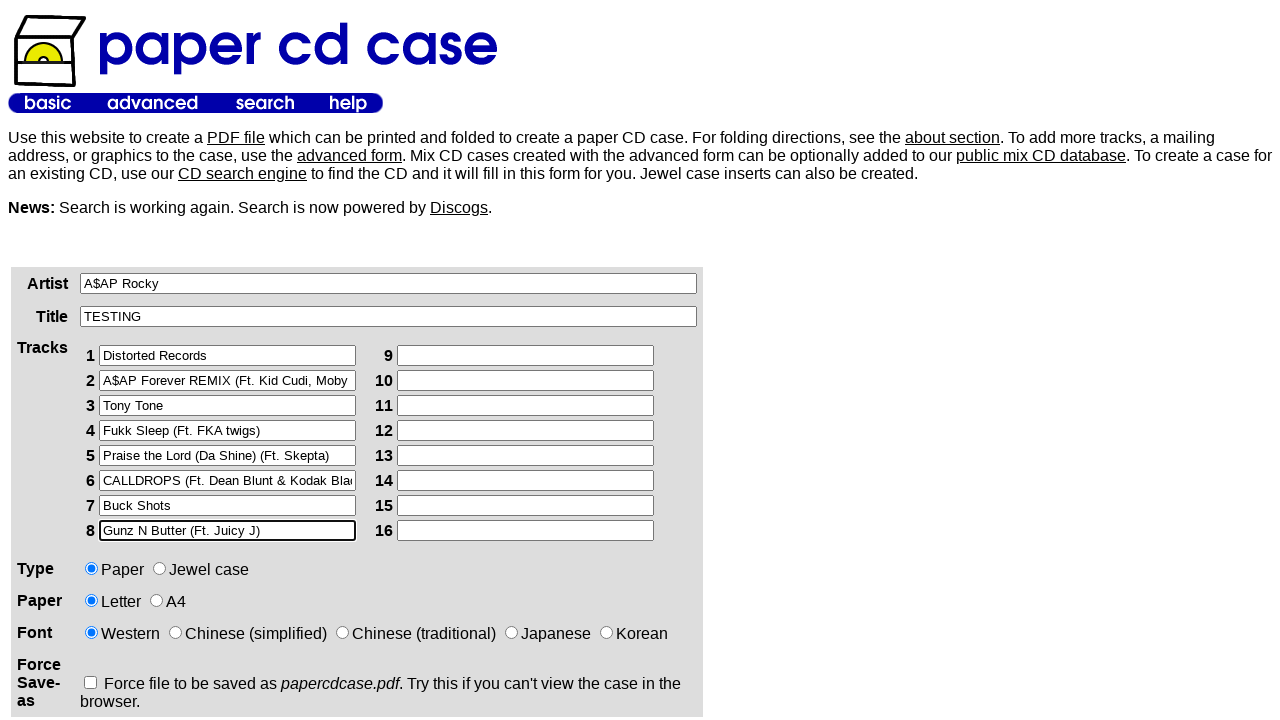

Filled song field with 'Brotha Man (Ft. French Montana)' (song 9 of 15) on xpath=/html/body/table[2]/tbody/tr/td[1]/div/form/table/tbody/tr[3]/td[2]/table/
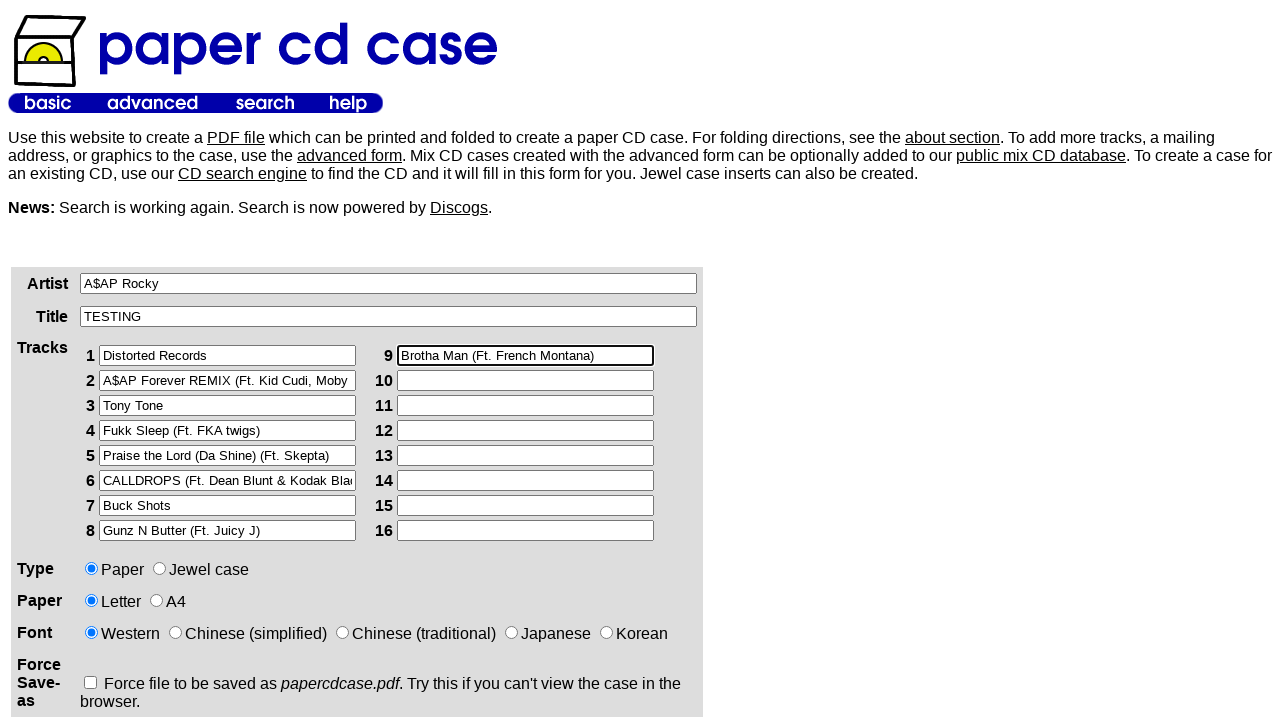

Filled song field with 'OG Beeper' (song 10 of 15) on xpath=/html/body/table[2]/tbody/tr/td[1]/div/form/table/tbody/tr[3]/td[2]/table/
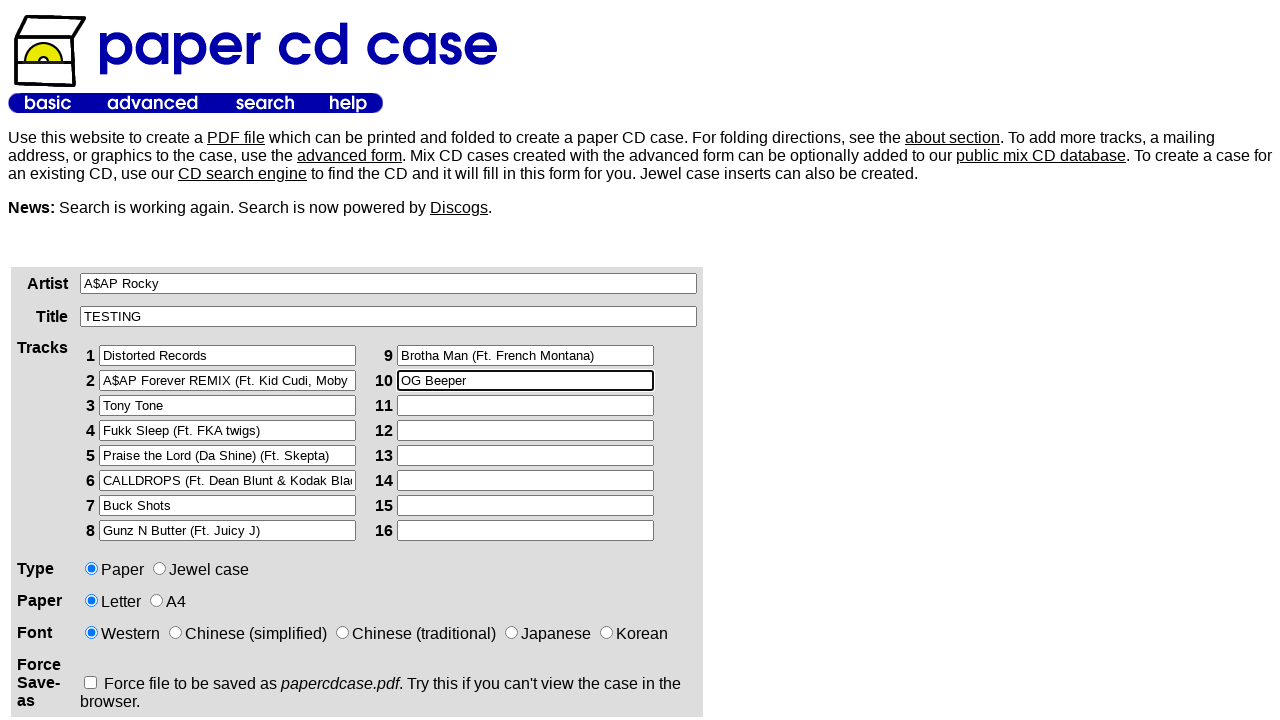

Filled song field with 'Kids Turned Out Fine' (song 11 of 15) on xpath=/html/body/table[2]/tbody/tr/td[1]/div/form/table/tbody/tr[3]/td[2]/table/
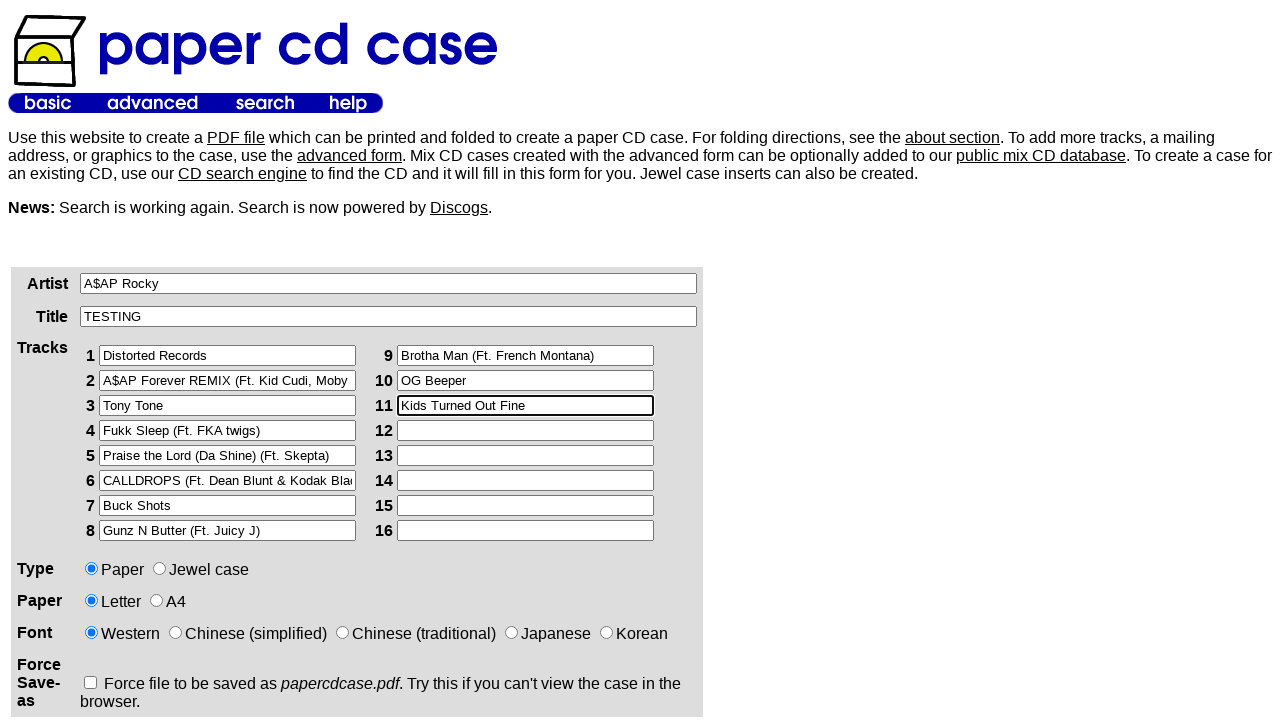

Filled song field with 'Hun43rd (Ft. Devonté Hynes)' (song 12 of 15) on xpath=/html/body/table[2]/tbody/tr/td[1]/div/form/table/tbody/tr[3]/td[2]/table/
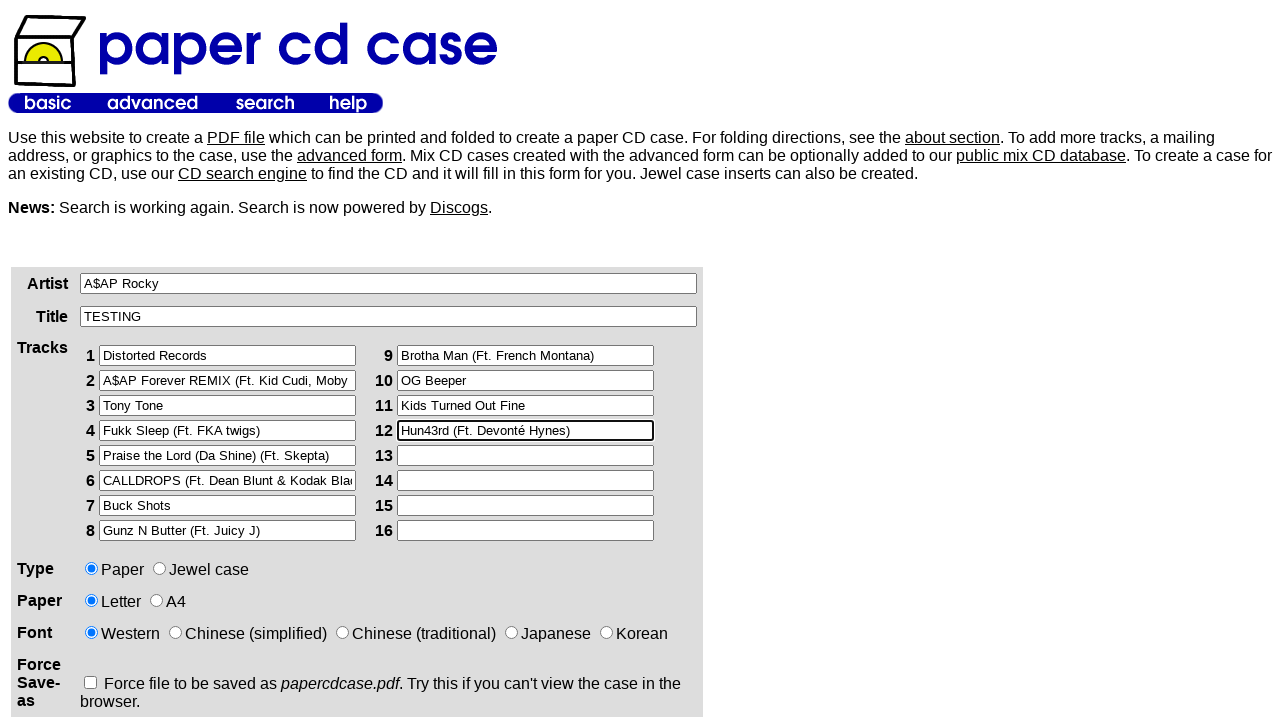

Filled song field with 'Changes' (song 13 of 15) on xpath=/html/body/table[2]/tbody/tr/td[1]/div/form/table/tbody/tr[3]/td[2]/table/
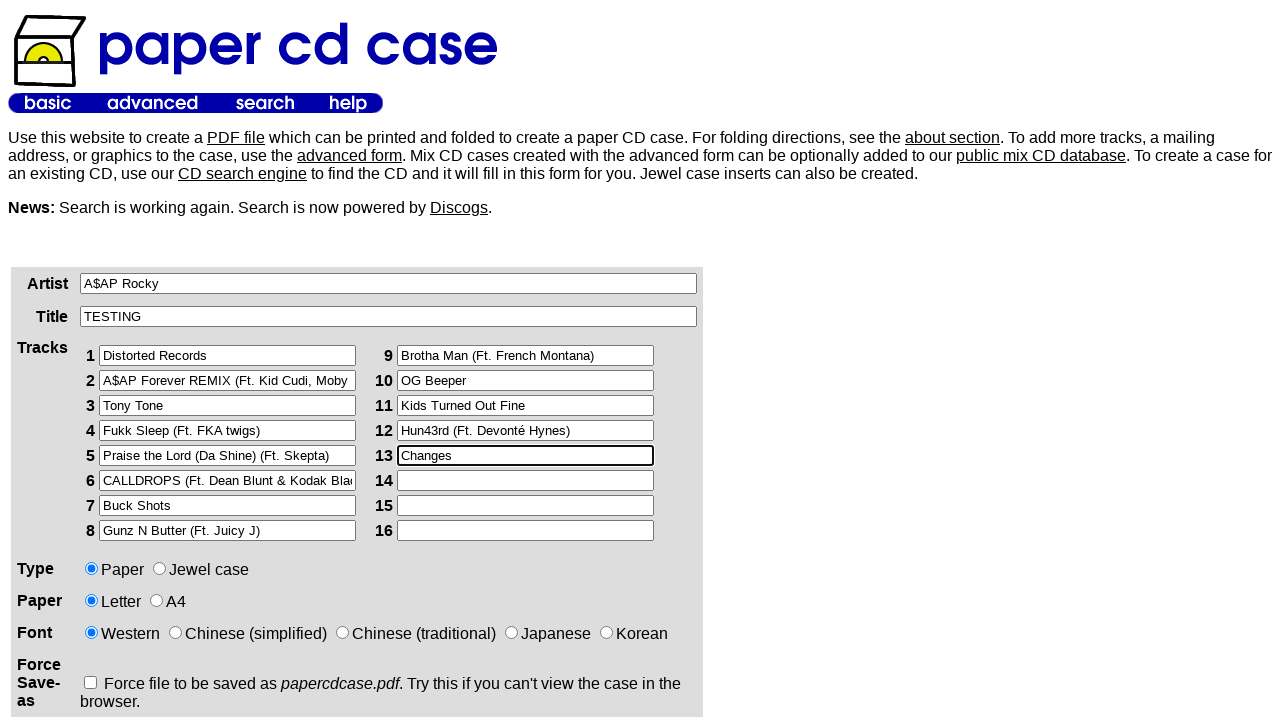

Filled song field with 'Black Tux, White Collar' (song 14 of 15) on xpath=/html/body/table[2]/tbody/tr/td[1]/div/form/table/tbody/tr[3]/td[2]/table/
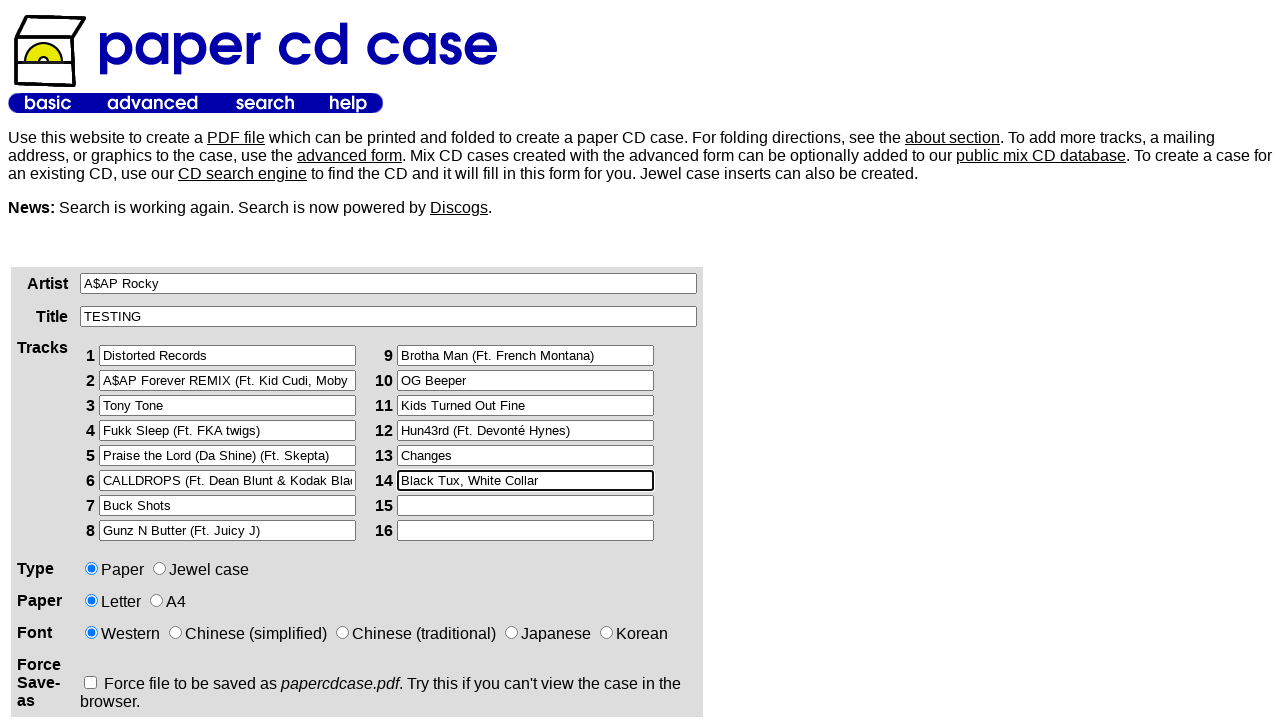

Filled song field with 'Purity (Ft. Frank Ocean)' (song 15 of 15) on xpath=/html/body/table[2]/tbody/tr/td[1]/div/form/table/tbody/tr[3]/td[2]/table/
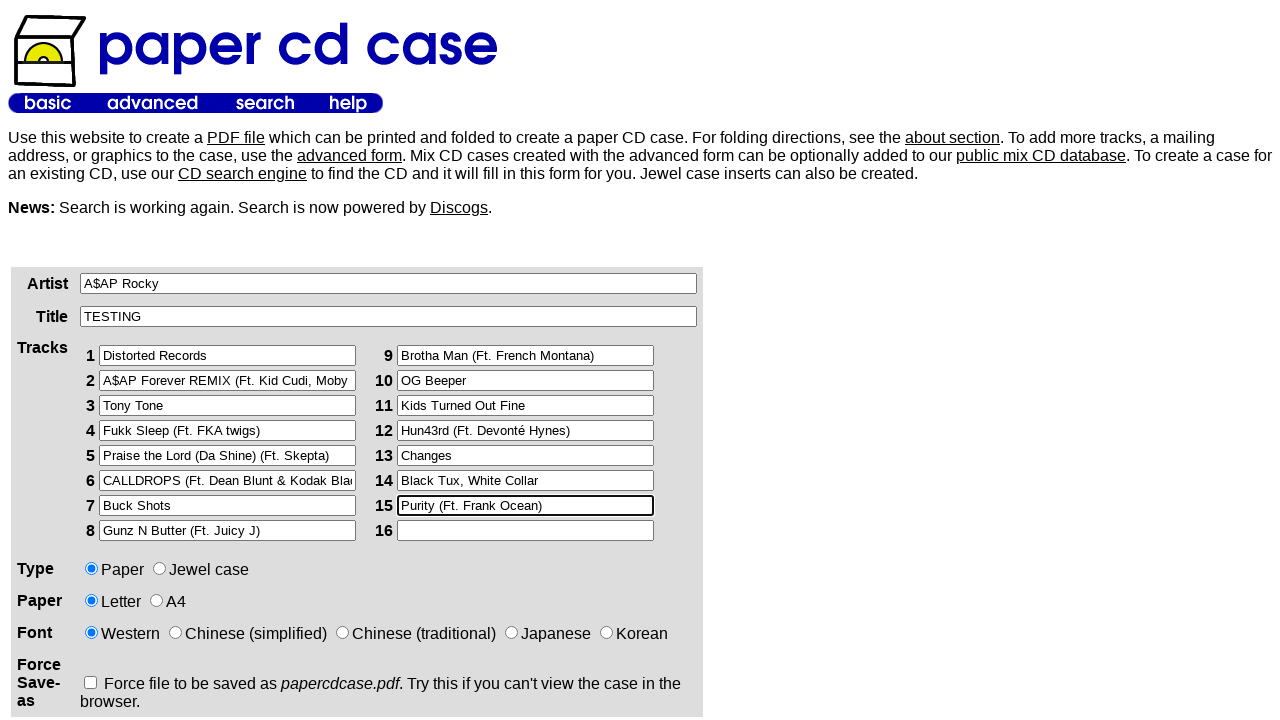

Selected case type option at (160, 568) on xpath=/html/body/table[2]/tbody/tr/td[1]/div/form/table/tbody/tr[4]/td[2]/input[
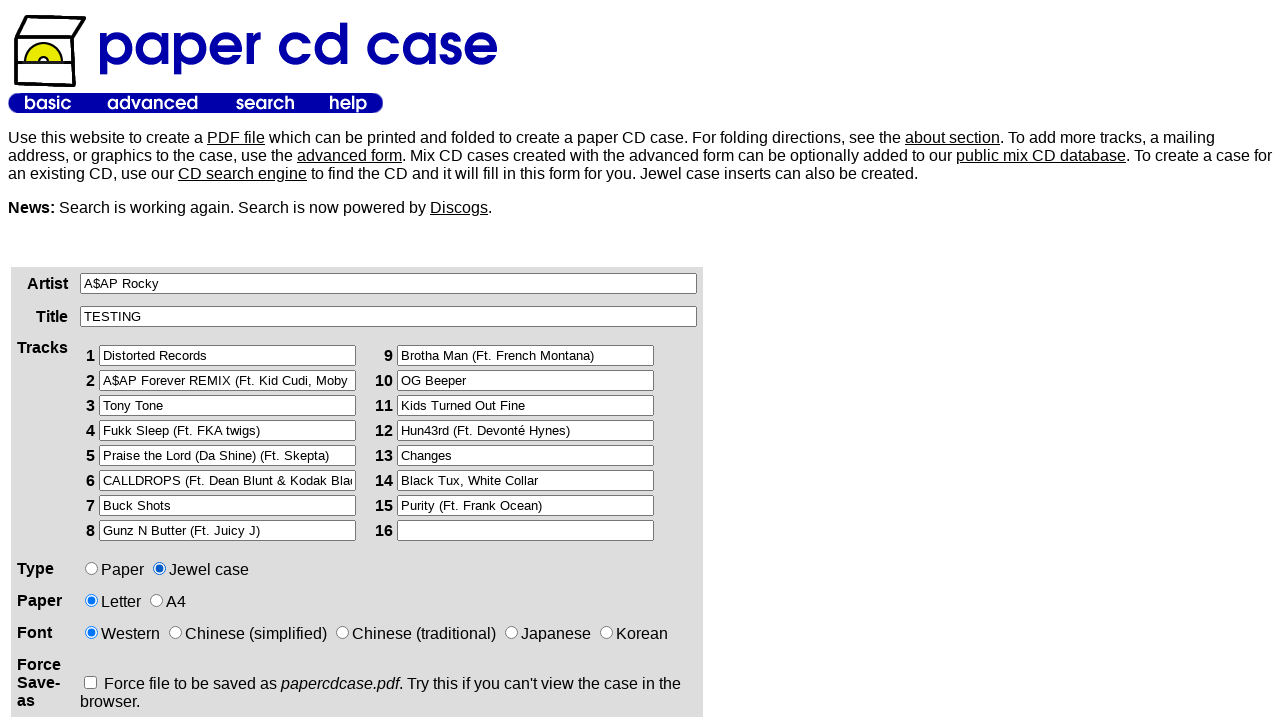

Selected paper option at (156, 600) on xpath=/html/body/table[2]/tbody/tr/td[1]/div/form/table/tbody/tr[5]/td[2]/input[
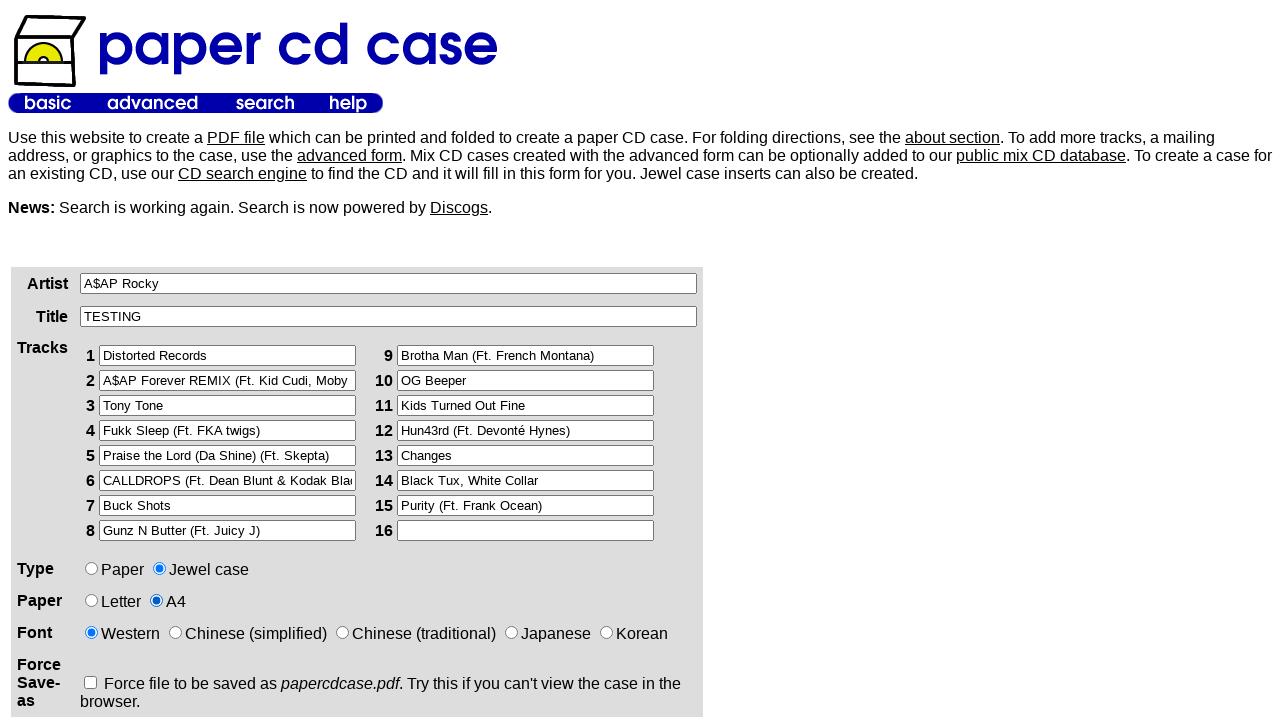

Submitted the form at (125, 360) on xpath=/html/body/table[2]/tbody/tr/td[1]/div/form/p/input
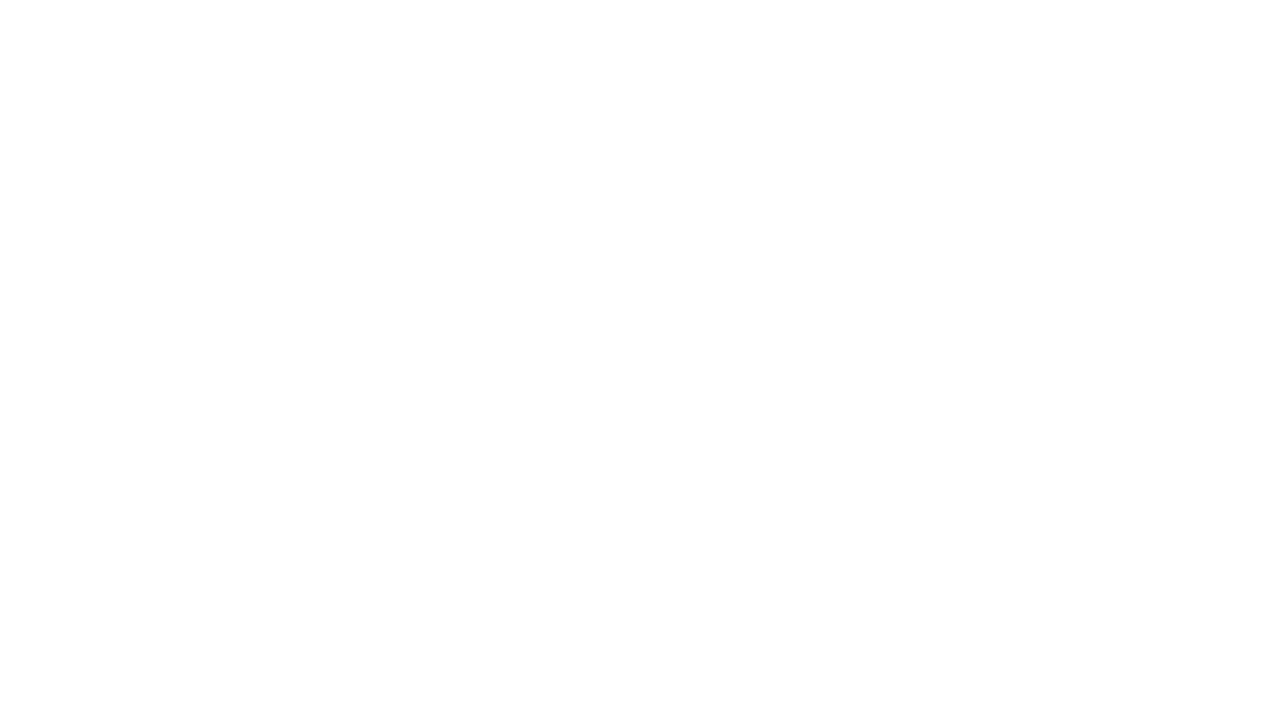

Waited for network to become idle after form submission
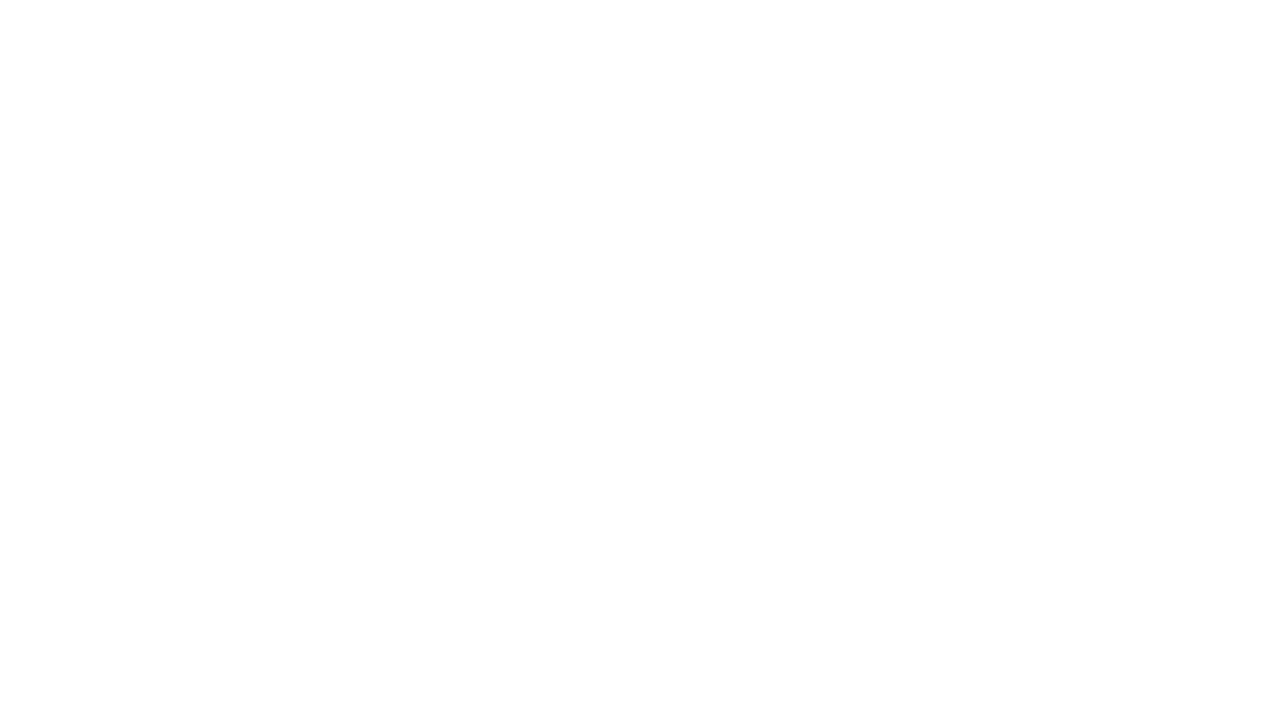

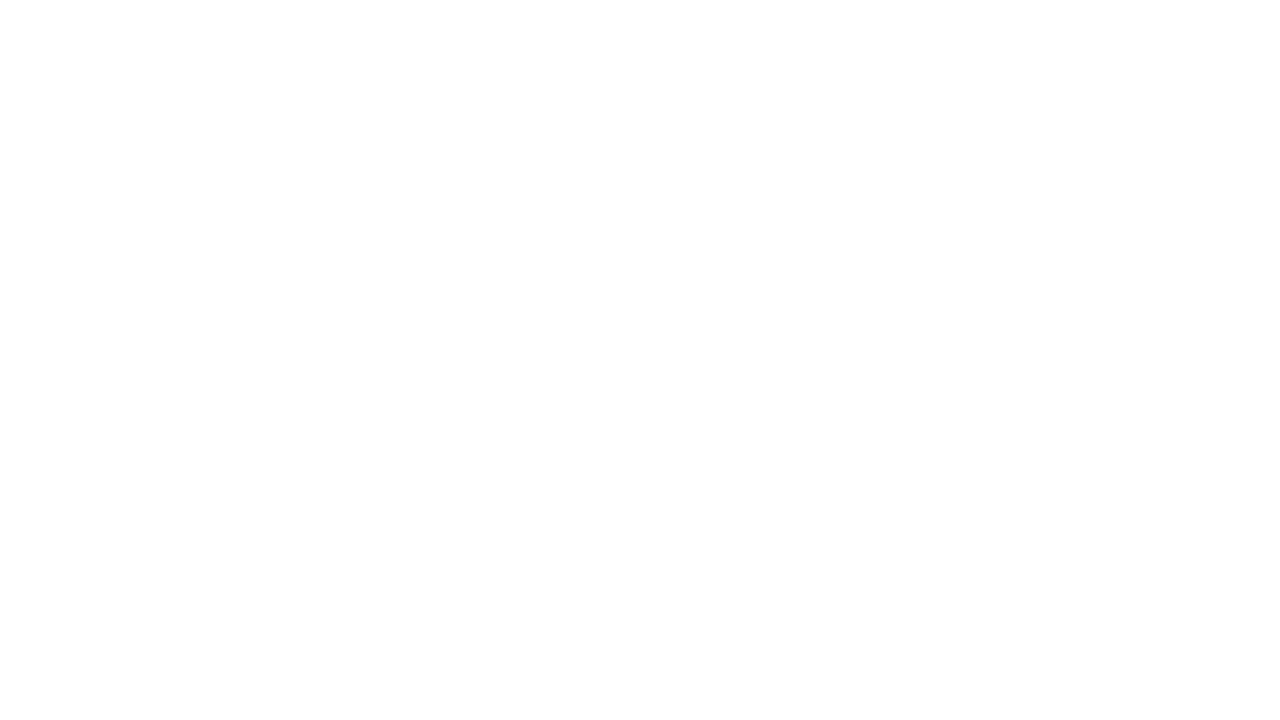